Tests radio button functionality by checking the default selected radio button and then selecting a different radio button option

Starting URL: http://www.echoecho.com/htmlforms10.htm

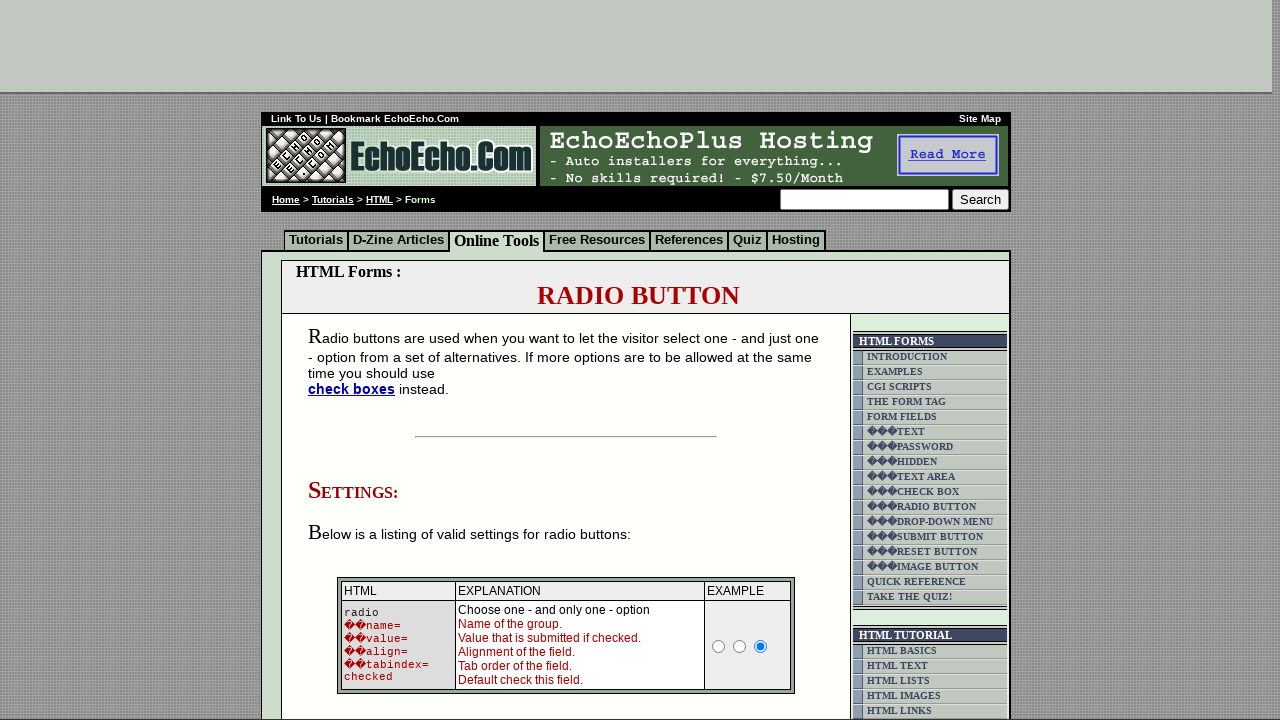

Located all radio buttons with name 'group1'
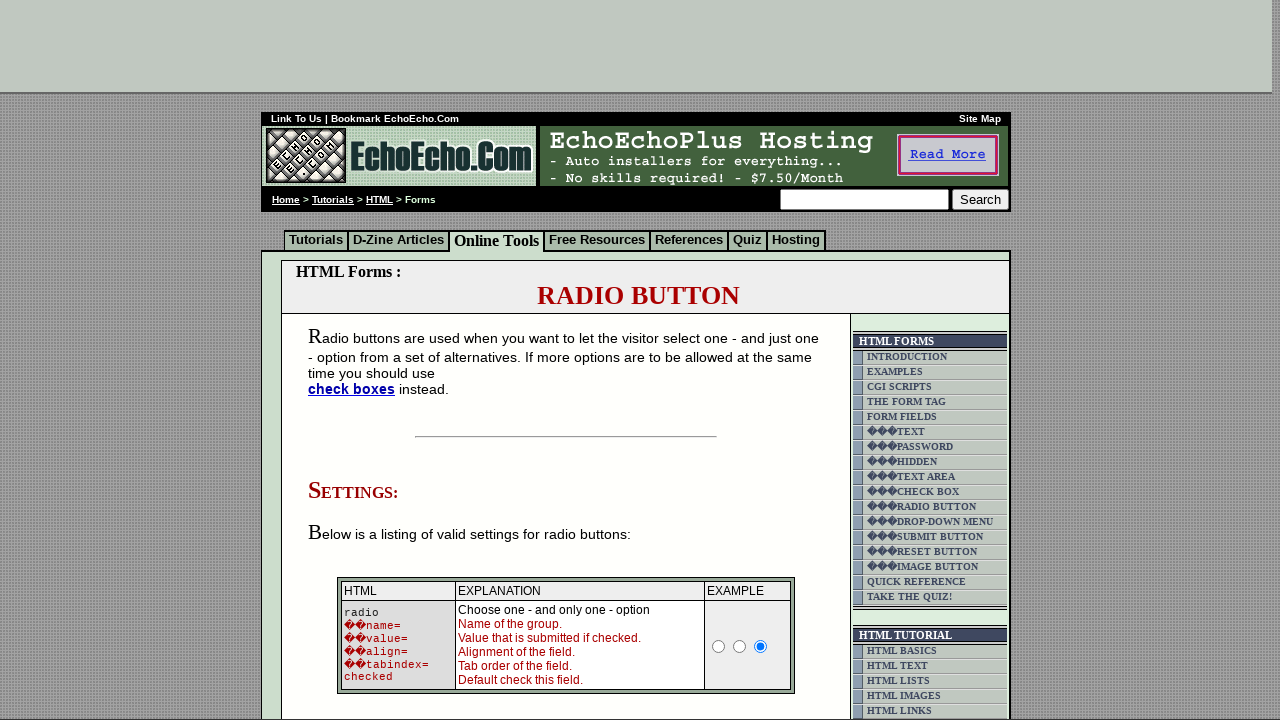

Checked initial radio button selection: Butter
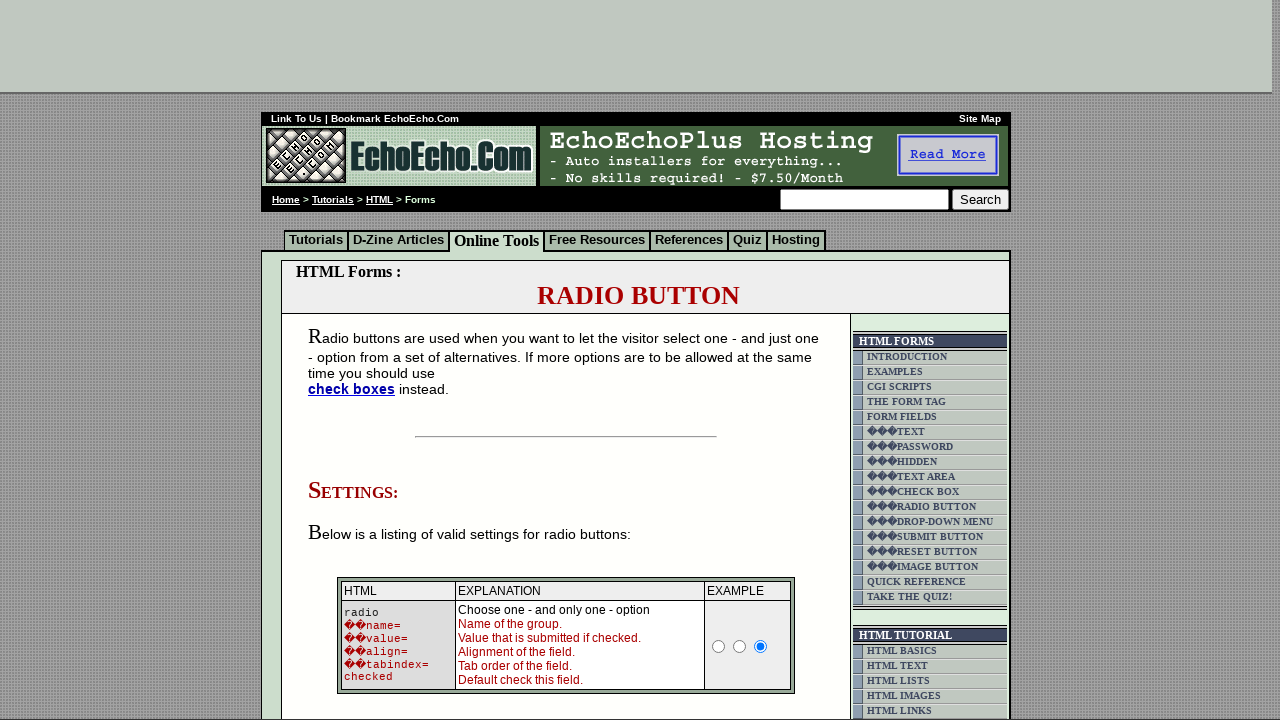

Clicked the third radio button (index 2) at (356, 360) on input[name='group1'] >> nth=2
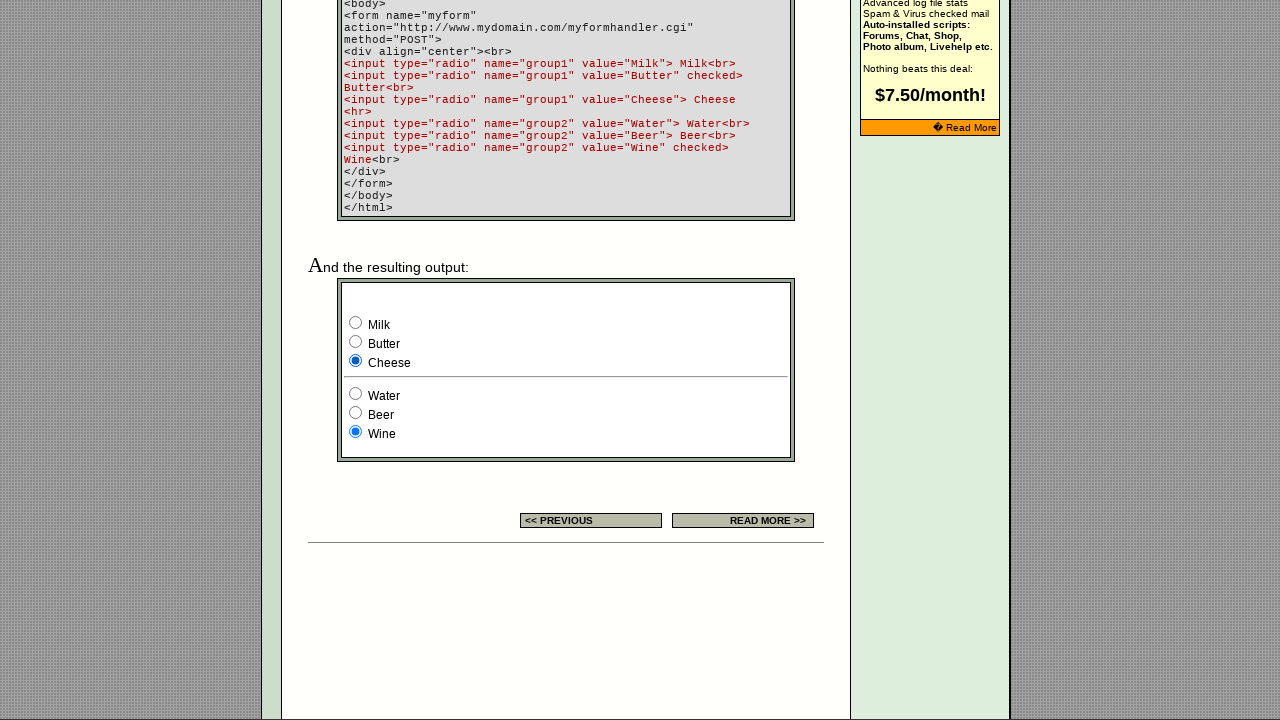

Verified new radio button selection: Cheese
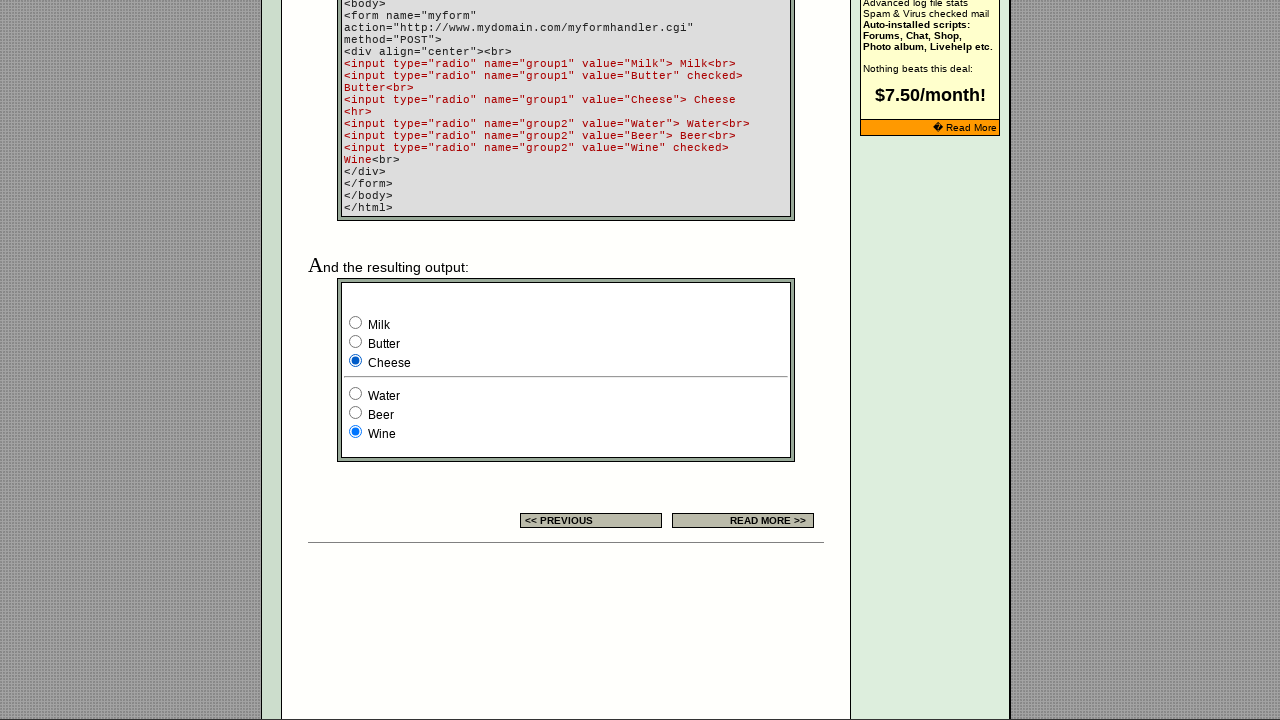

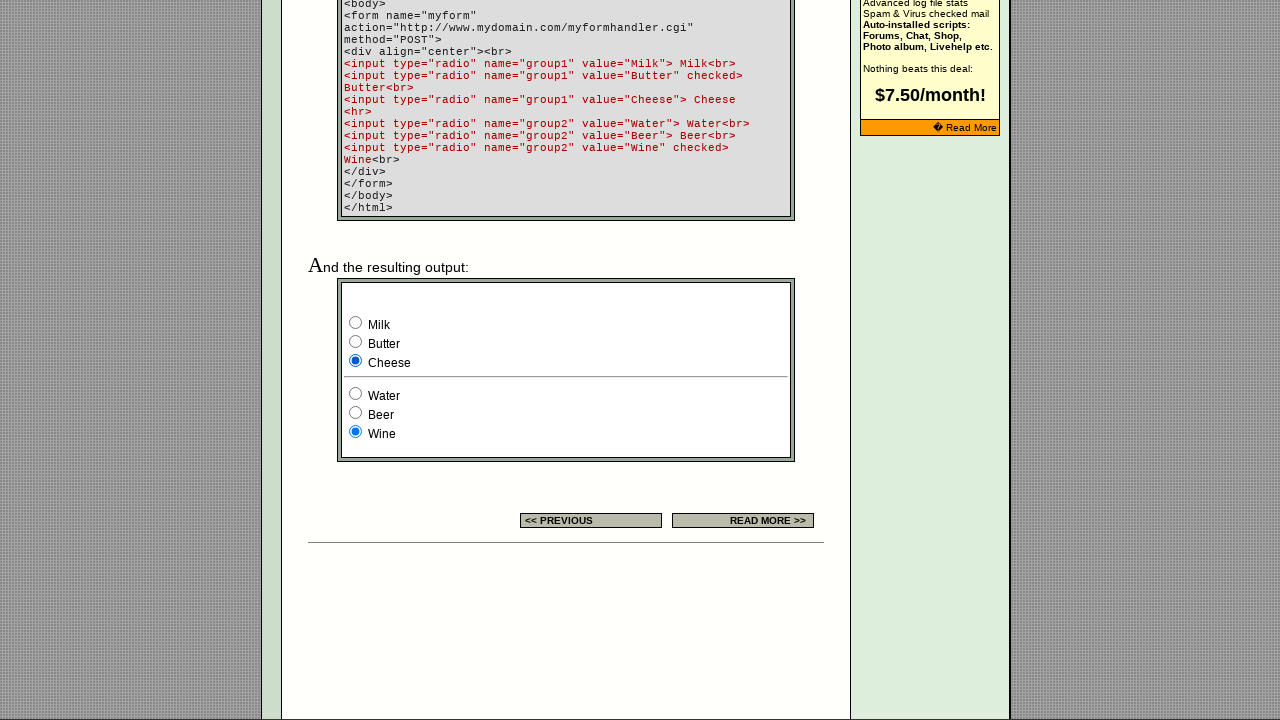